Navigates to a Stepik lesson page, enters an answer in a text area, and clicks the submit button to submit the solution.

Starting URL: https://stepik.org/lesson/25969/step/12

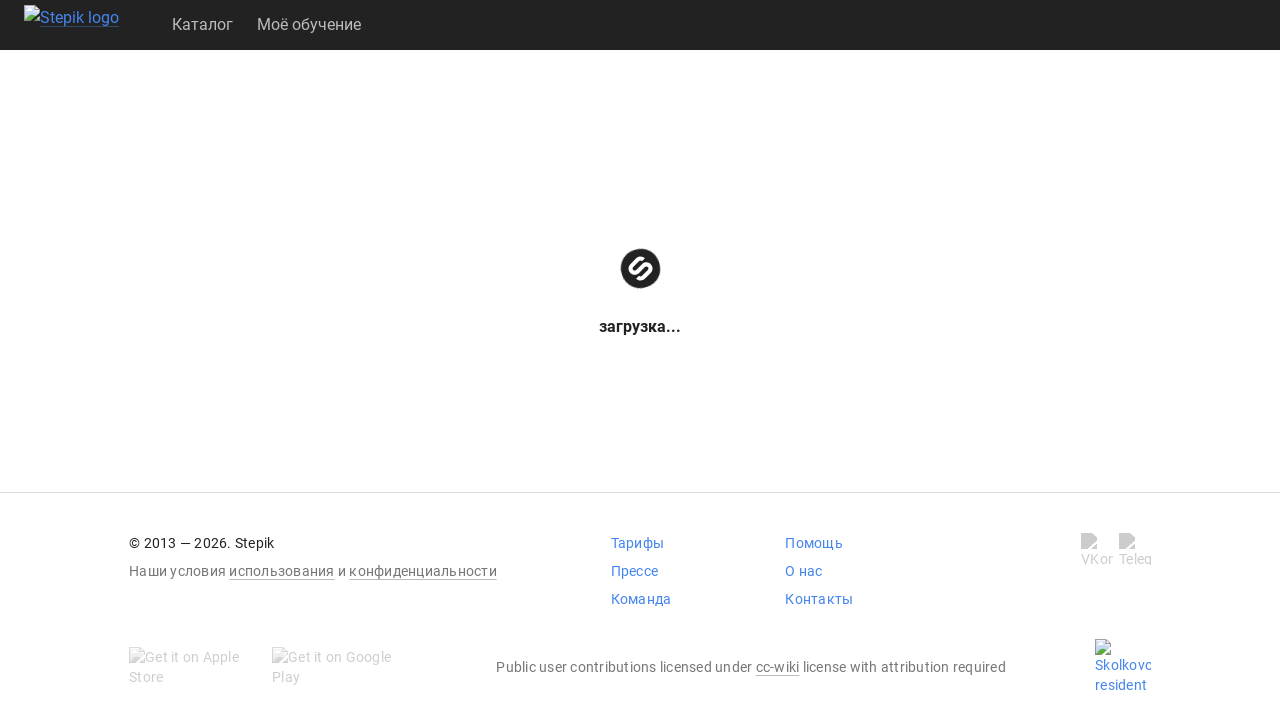

Waited for textarea to load on Stepik lesson page
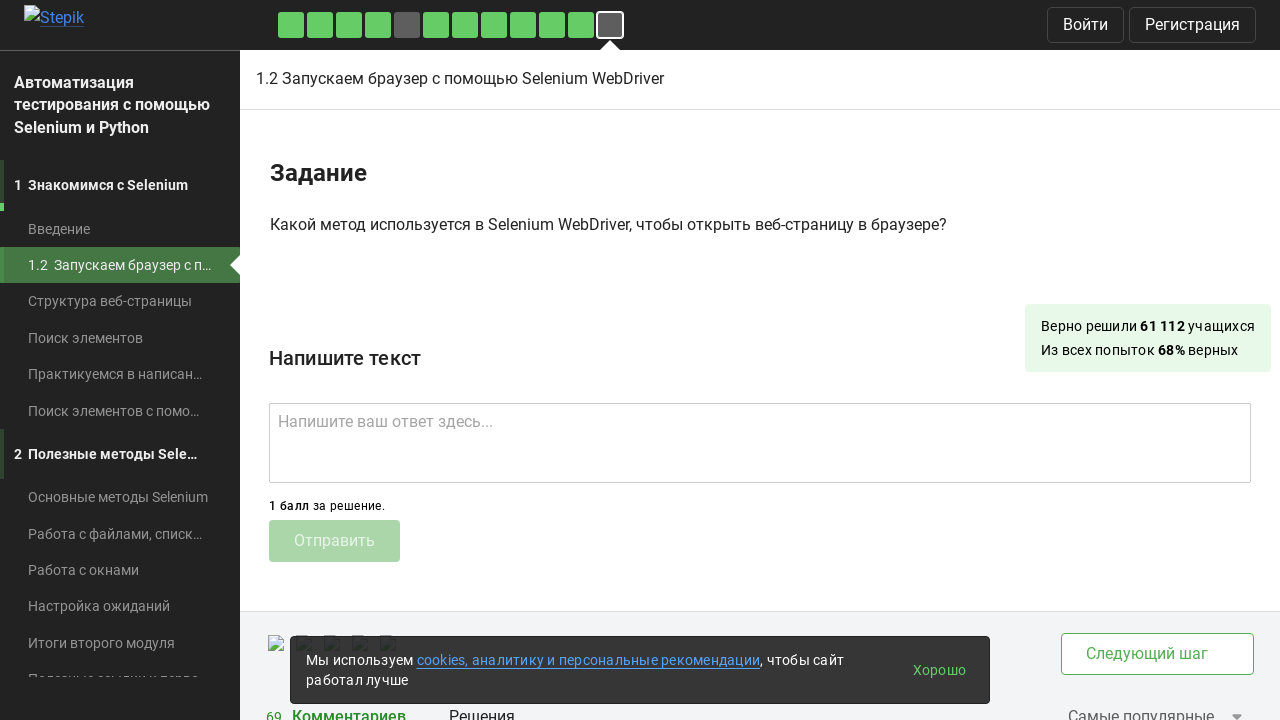

Entered answer 'get()' in the textarea on .textarea
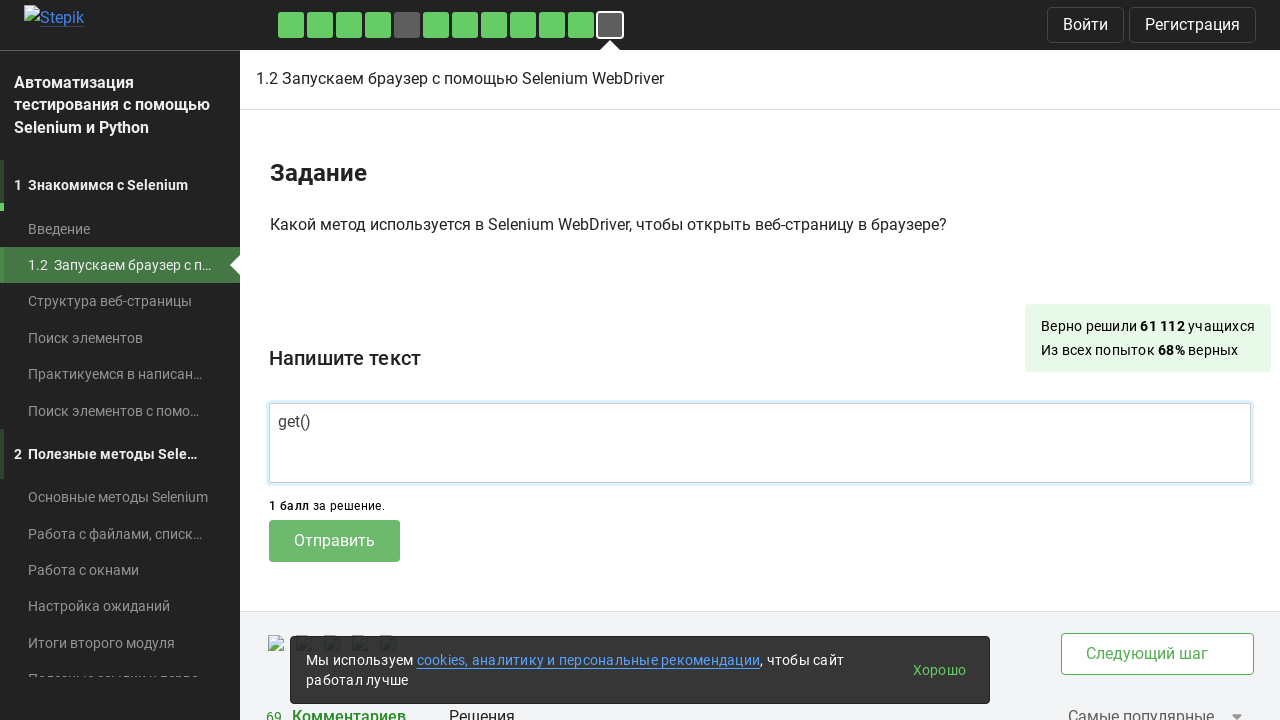

Waited for submit button to be available
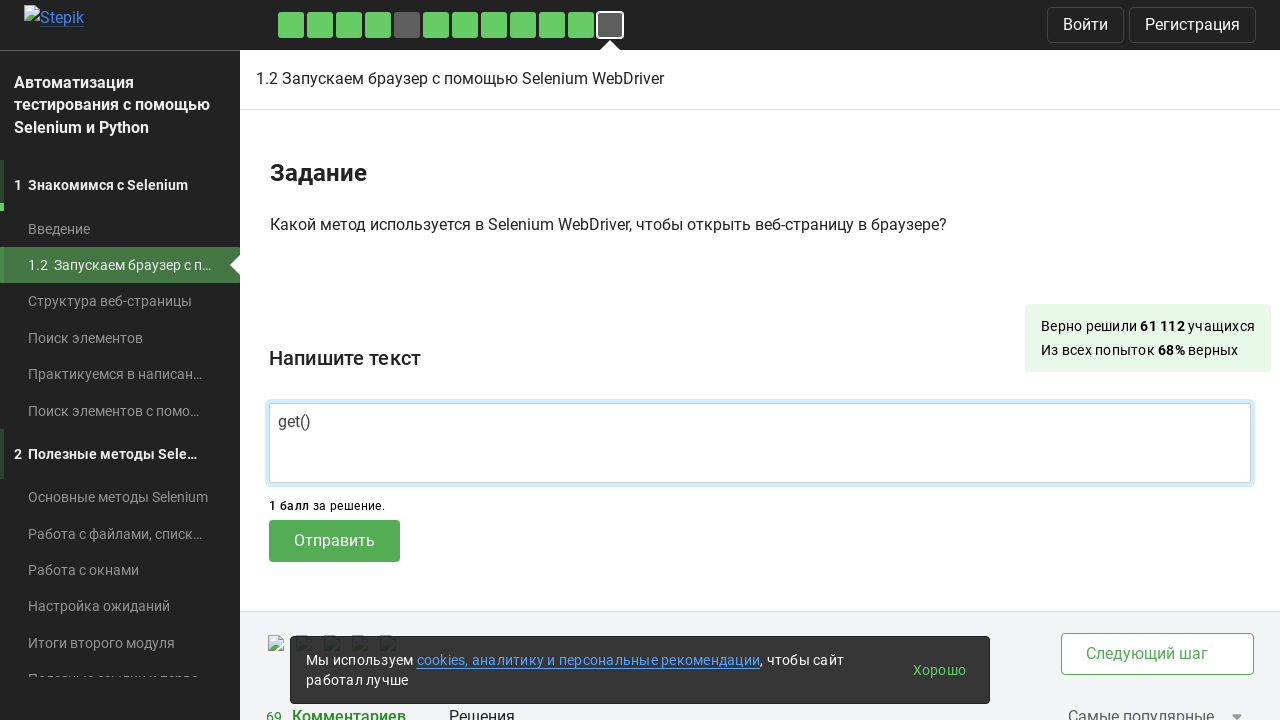

Clicked submit button to submit the solution at (334, 541) on .submit-submission
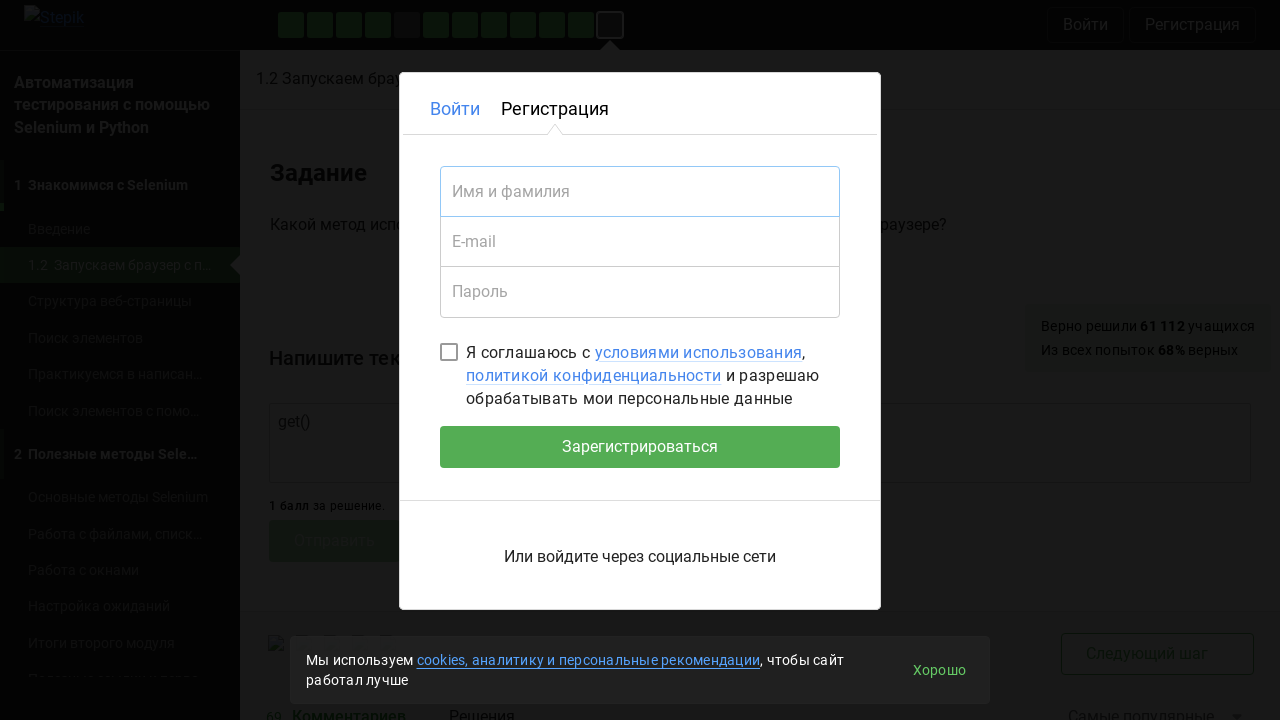

Waited 2 seconds for response/feedback to appear
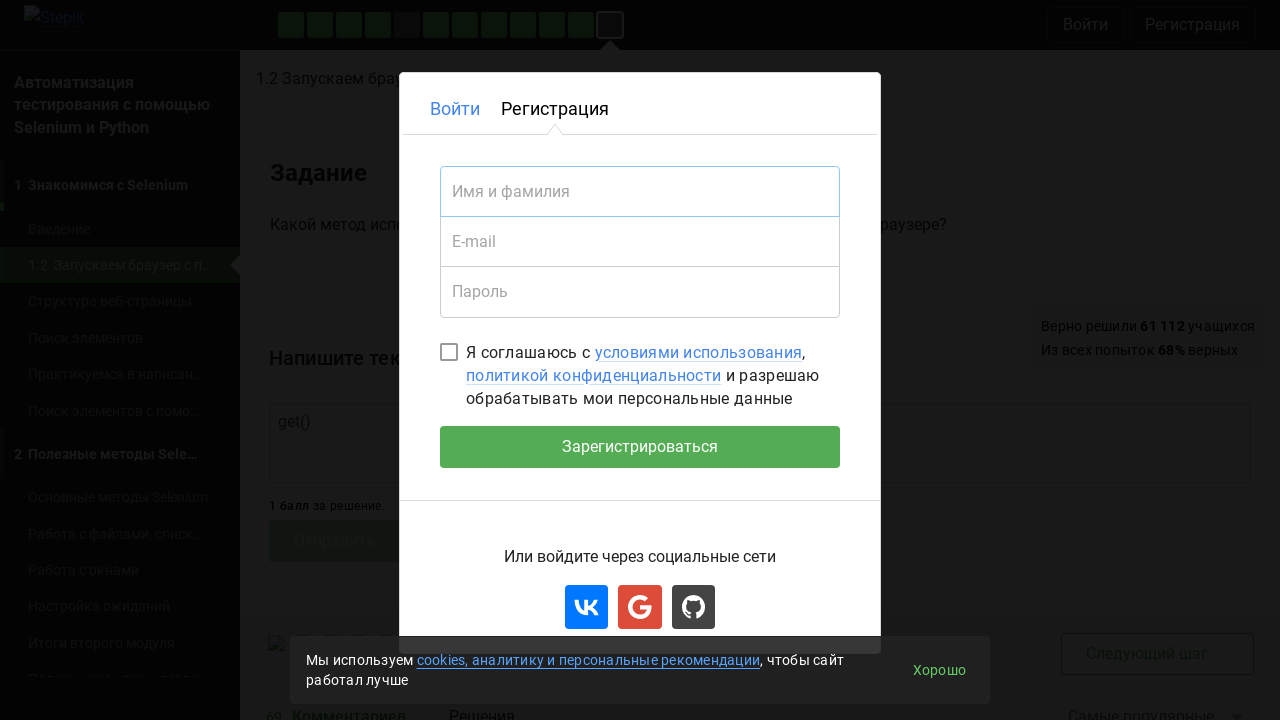

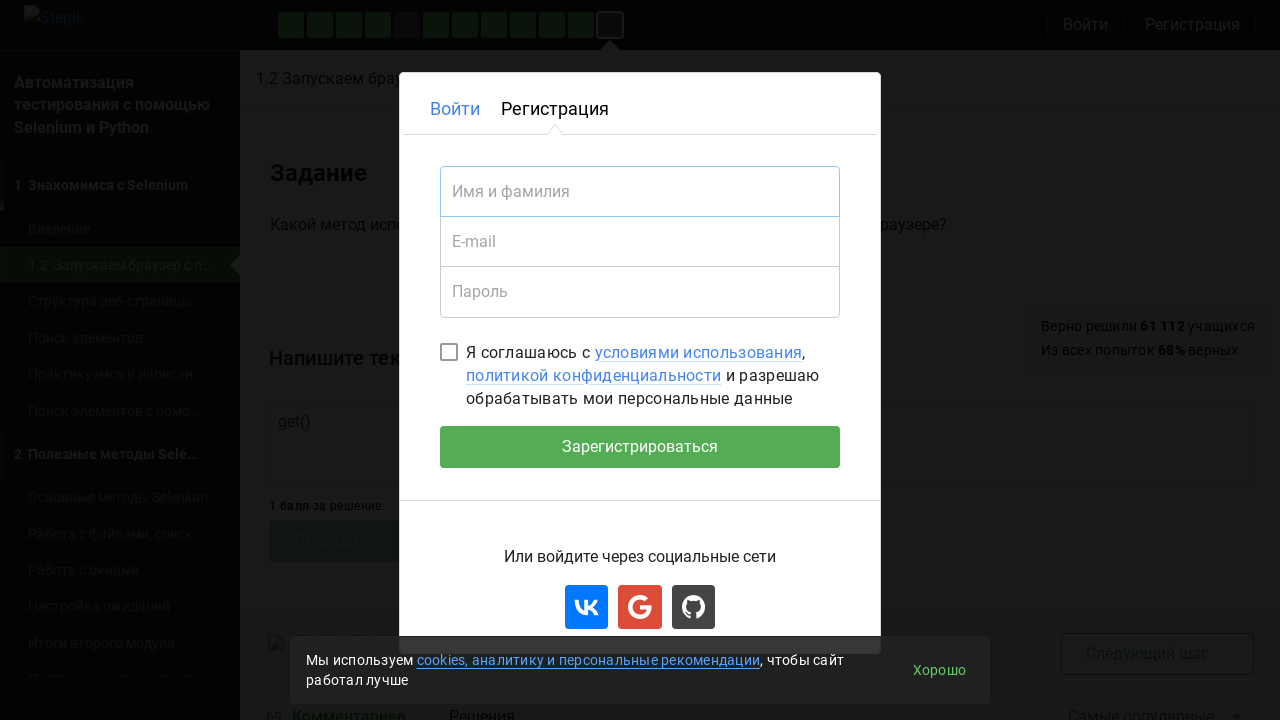